Tests search functionality on an OpenCart store by filling the search box and clicking the search button

Starting URL: https://naveenautomationlabs.com/opencart/

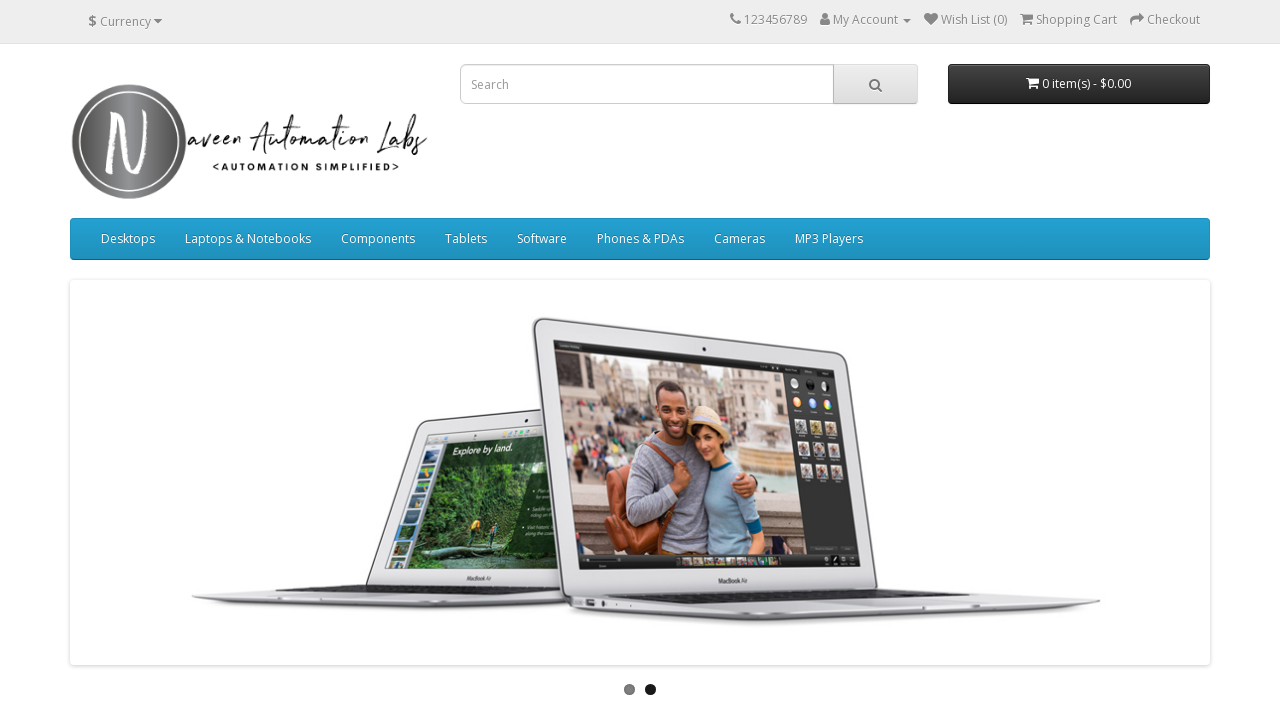

Filled search box with 'laptop' on internal:attr=[placeholder="Search"i]
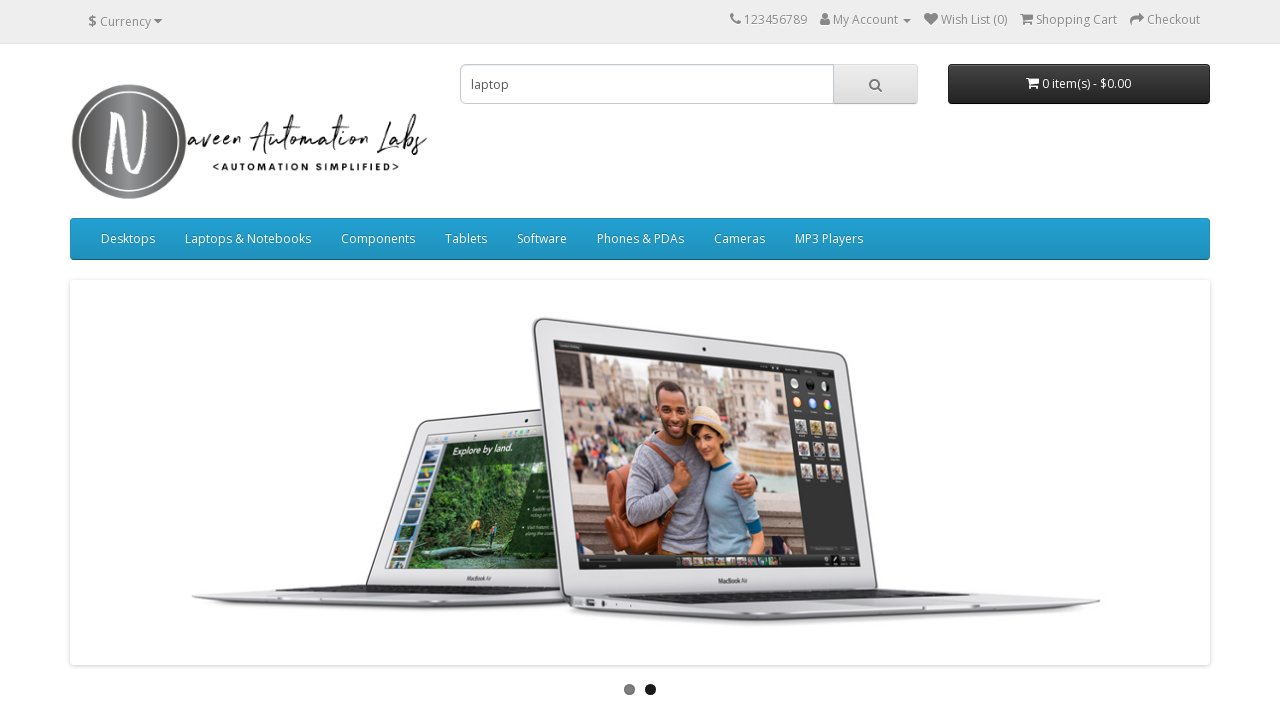

Clicked search button at (876, 84) on .input-group-btn
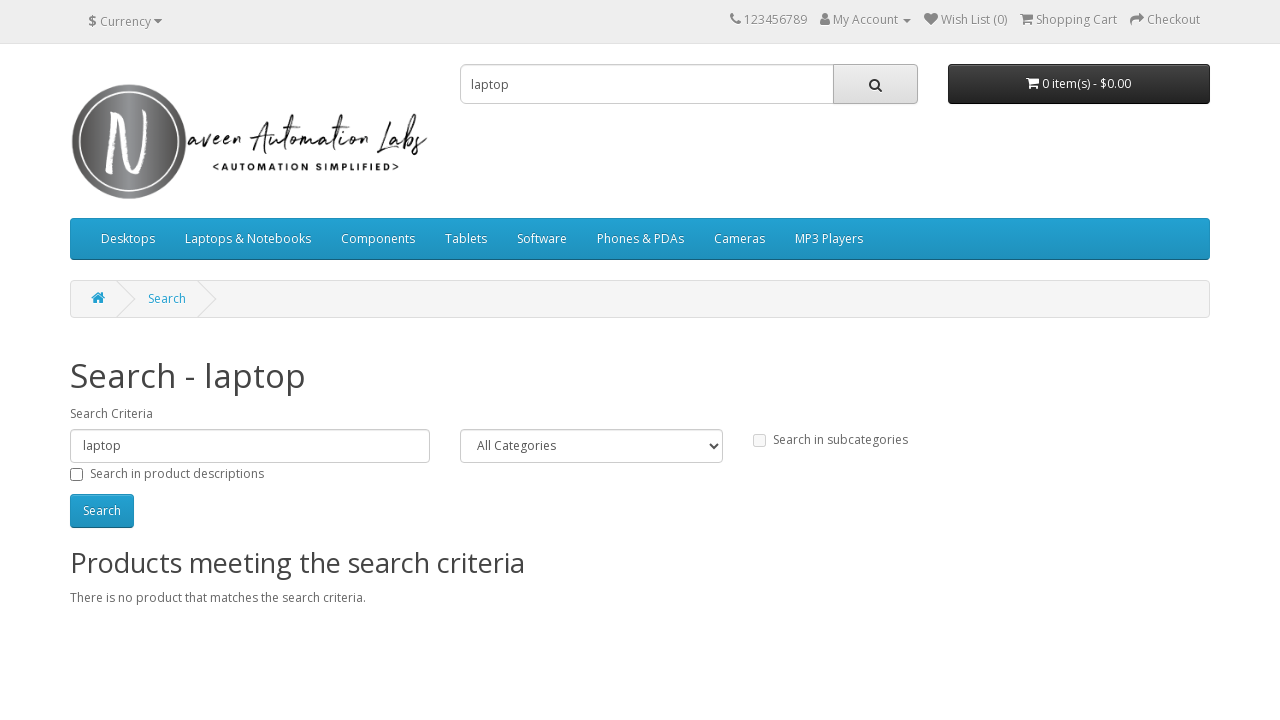

Waited for search results page to load
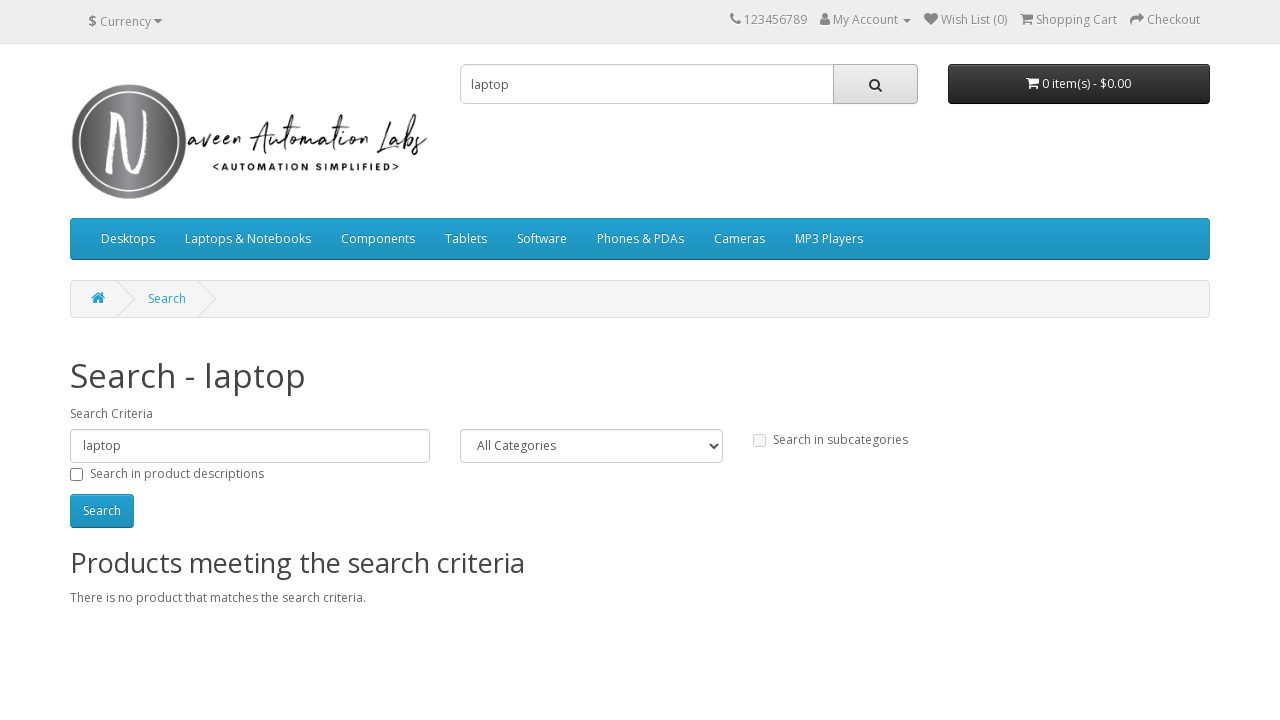

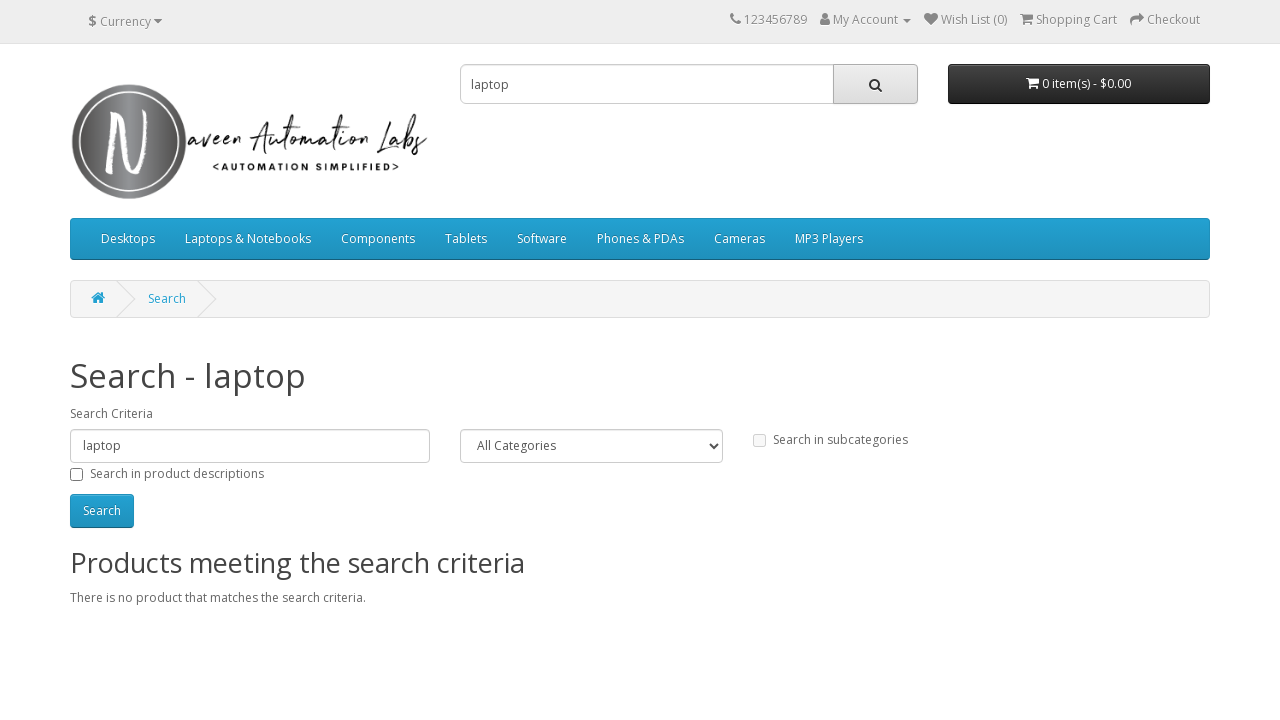